Tests the search functionality on PCComponentes website by entering a smartphone query in the search bar and submitting the search

Starting URL: https://www.pccomponentes.com/

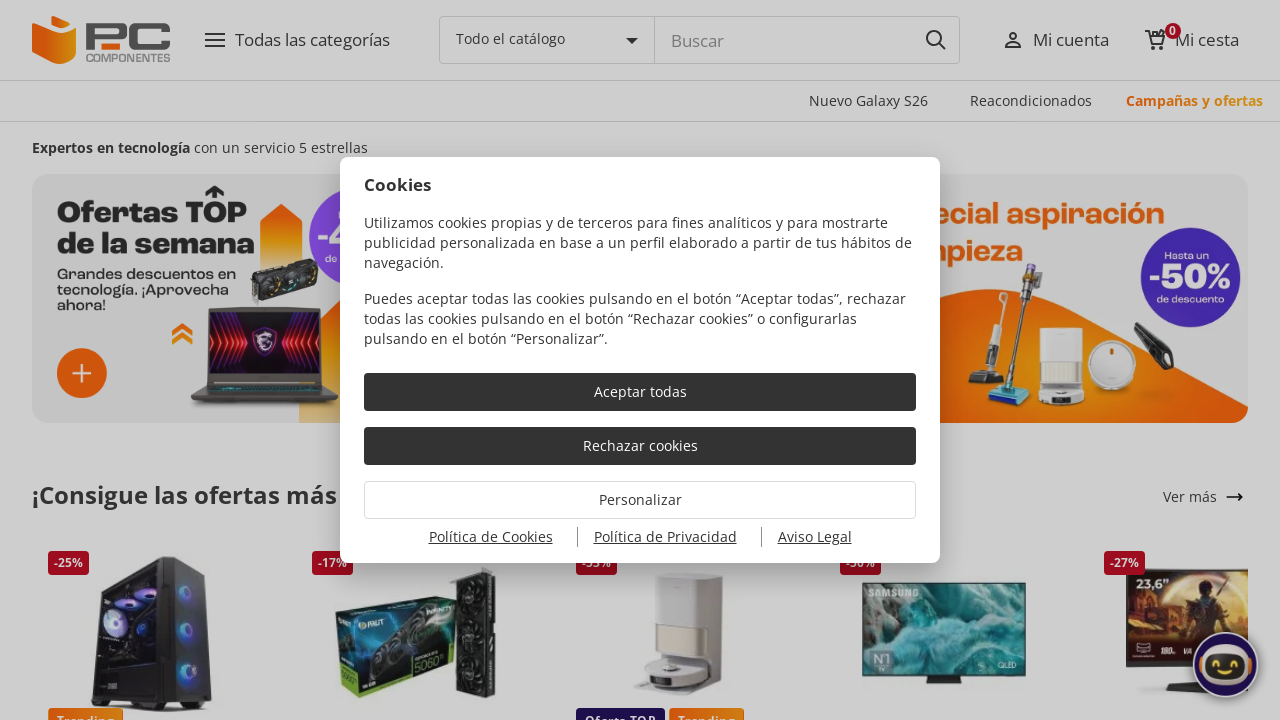

Filled search bar with 'Samsung Galaxy S23' query on input#pcc-search-api--input input, input[placeholder*='Buscar'], #pcc-search-api
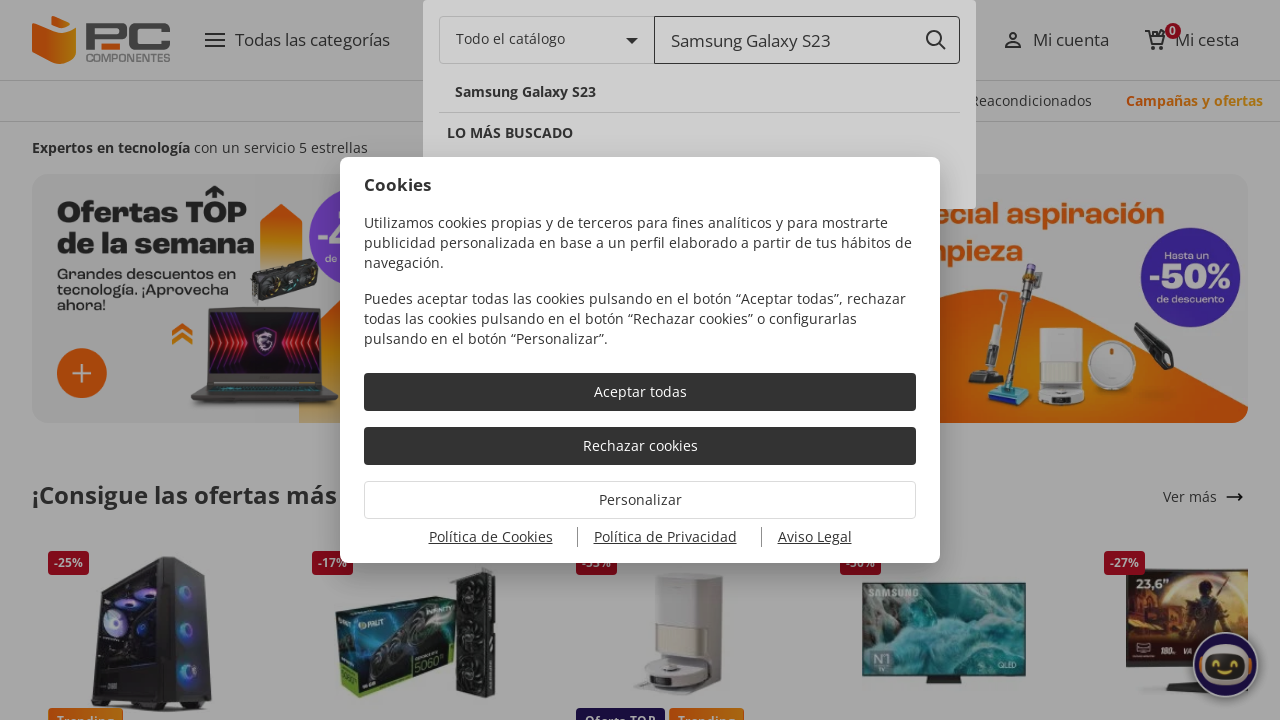

Search input field became available
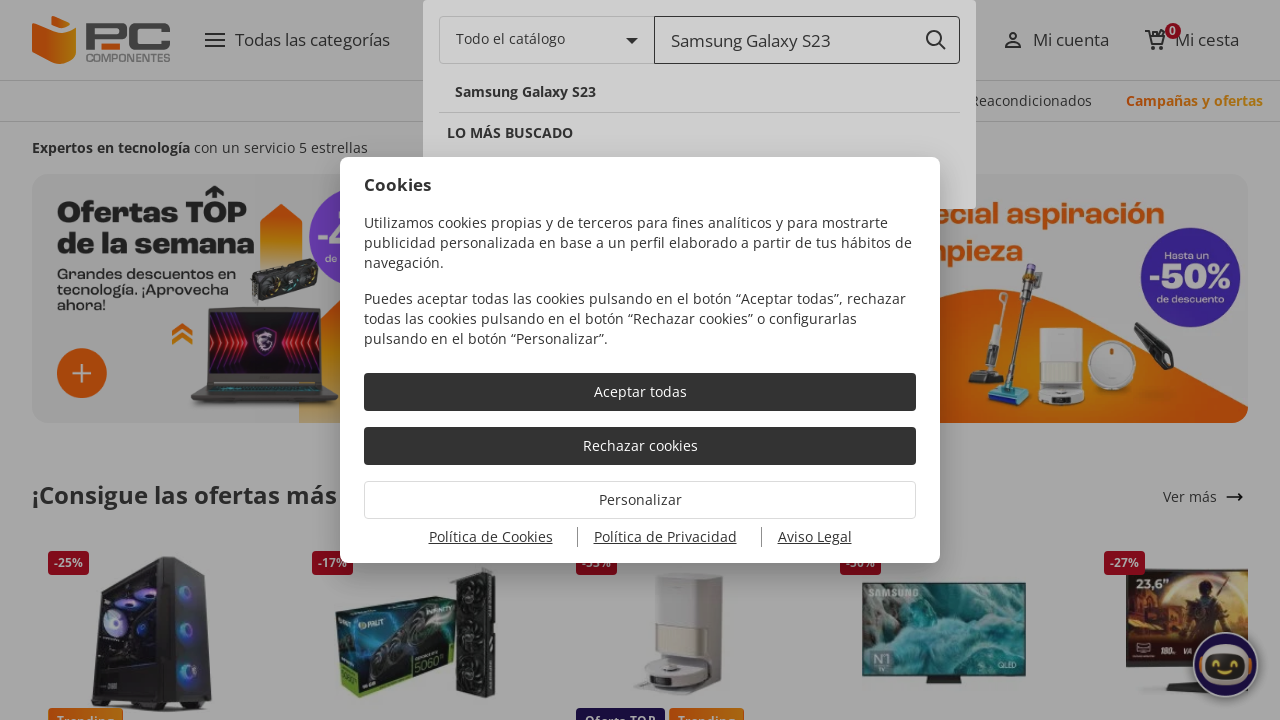

Filled search input with 'Samsung Galaxy S23' on input[type='search'], input[name='query'], form input
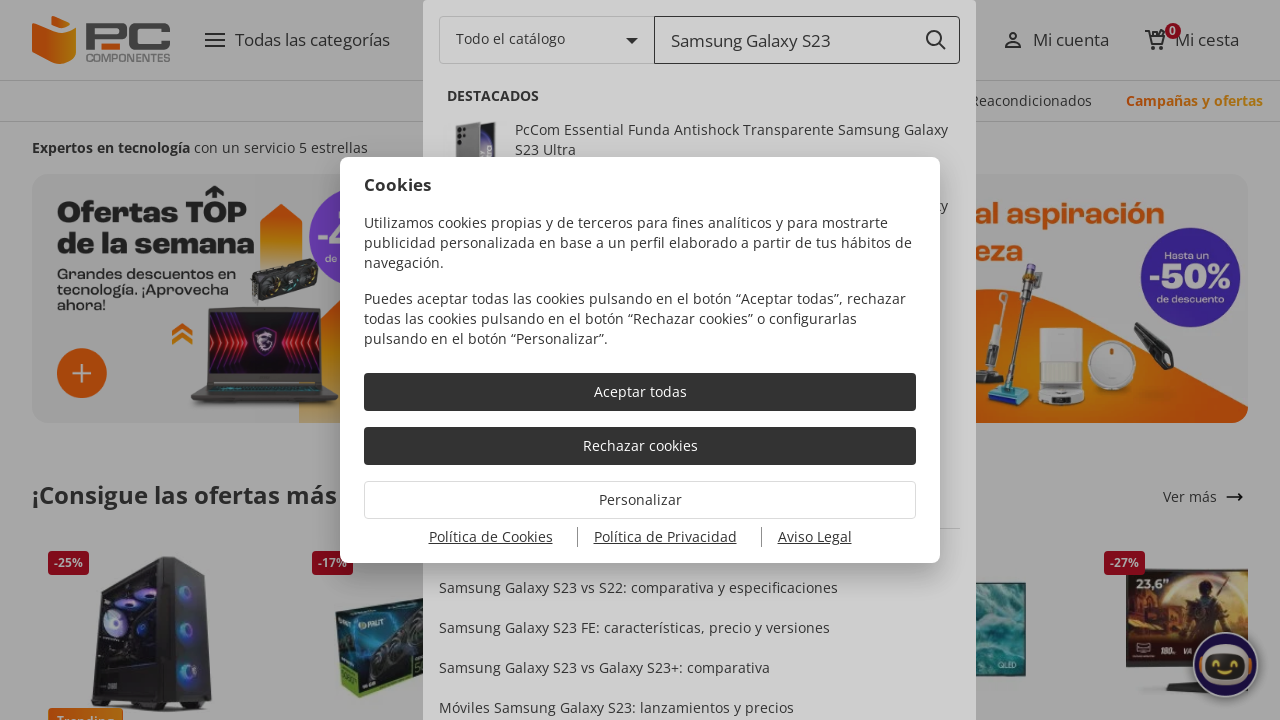

Submitted search form by pressing Enter on input[type='search'], input[name='query'], form input
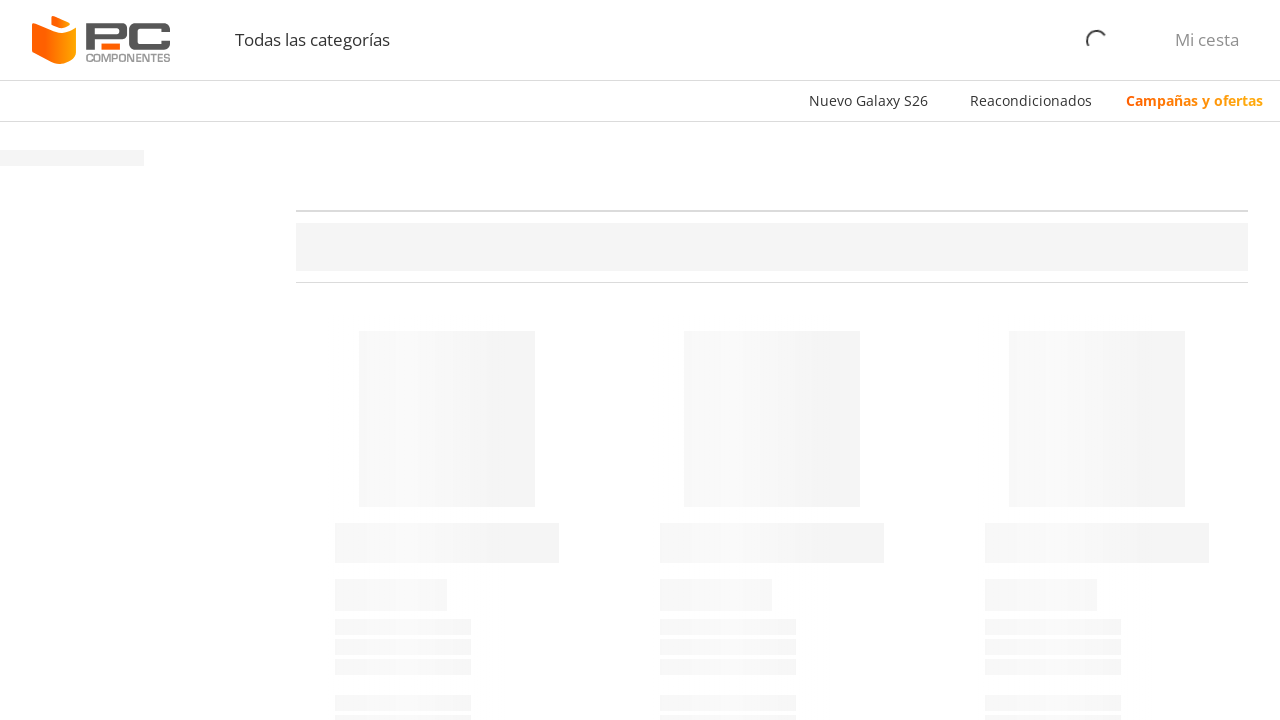

Search results loaded successfully
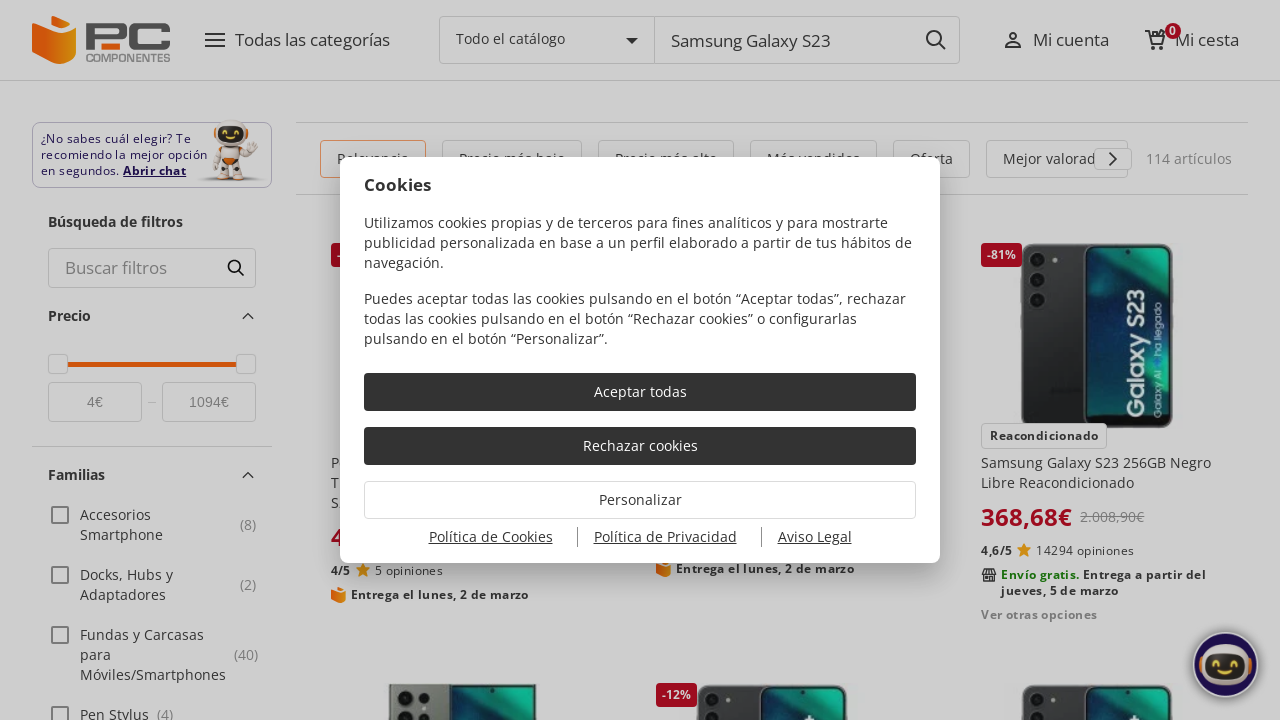

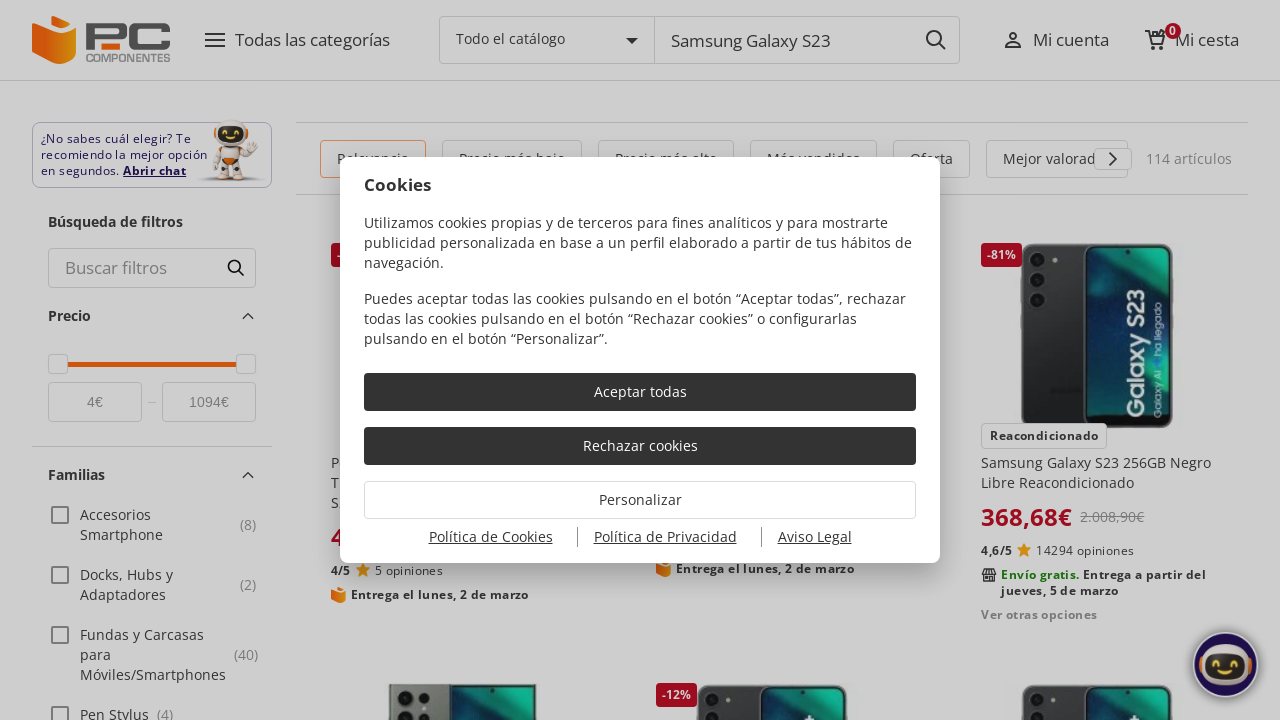